Navigates to the Time and Date world clock page, waits for the time table to load, and verifies that city time information is displayed in the table

Starting URL: https://www.timeanddate.com/worldclock/

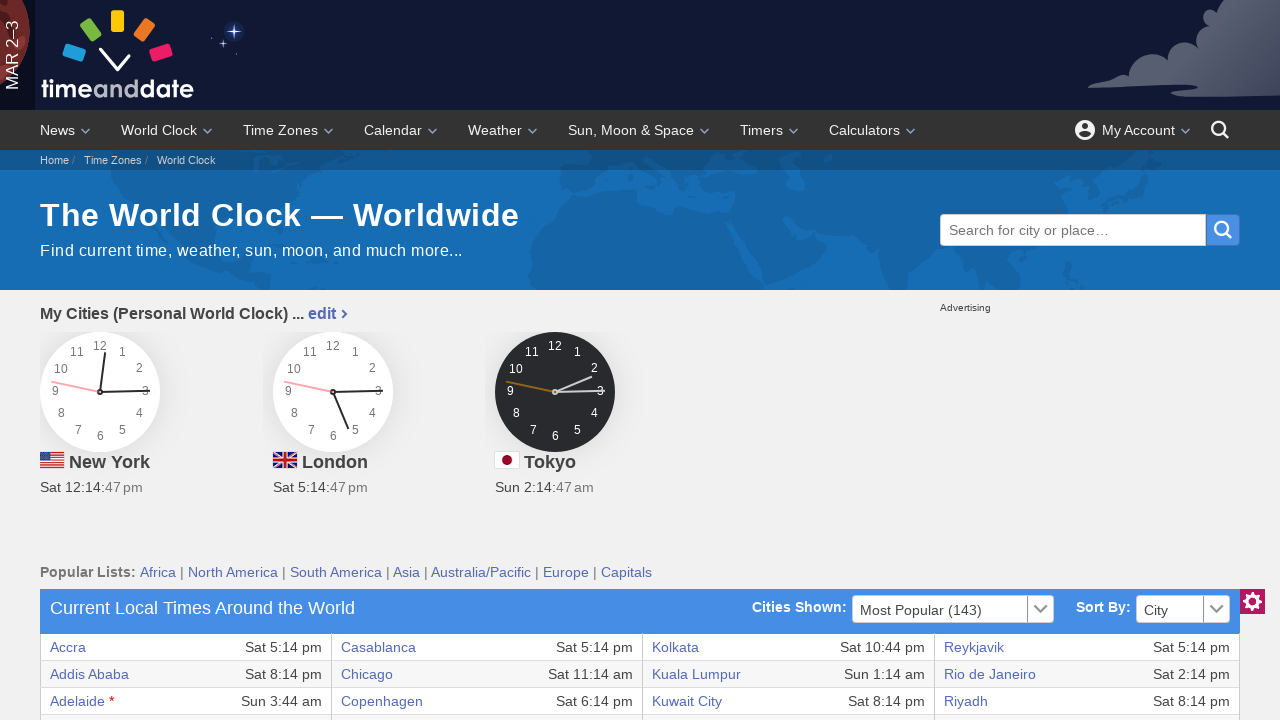

Navigated to Time and Date world clock page
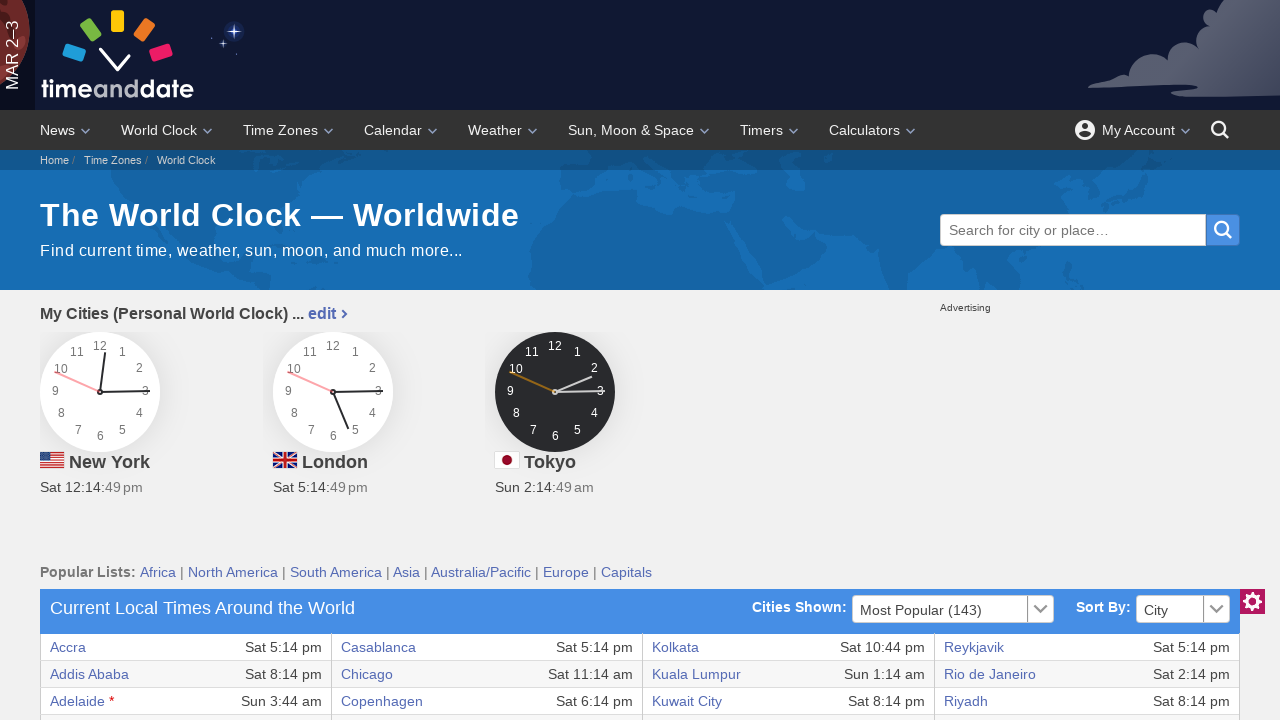

World clock table loaded with rows
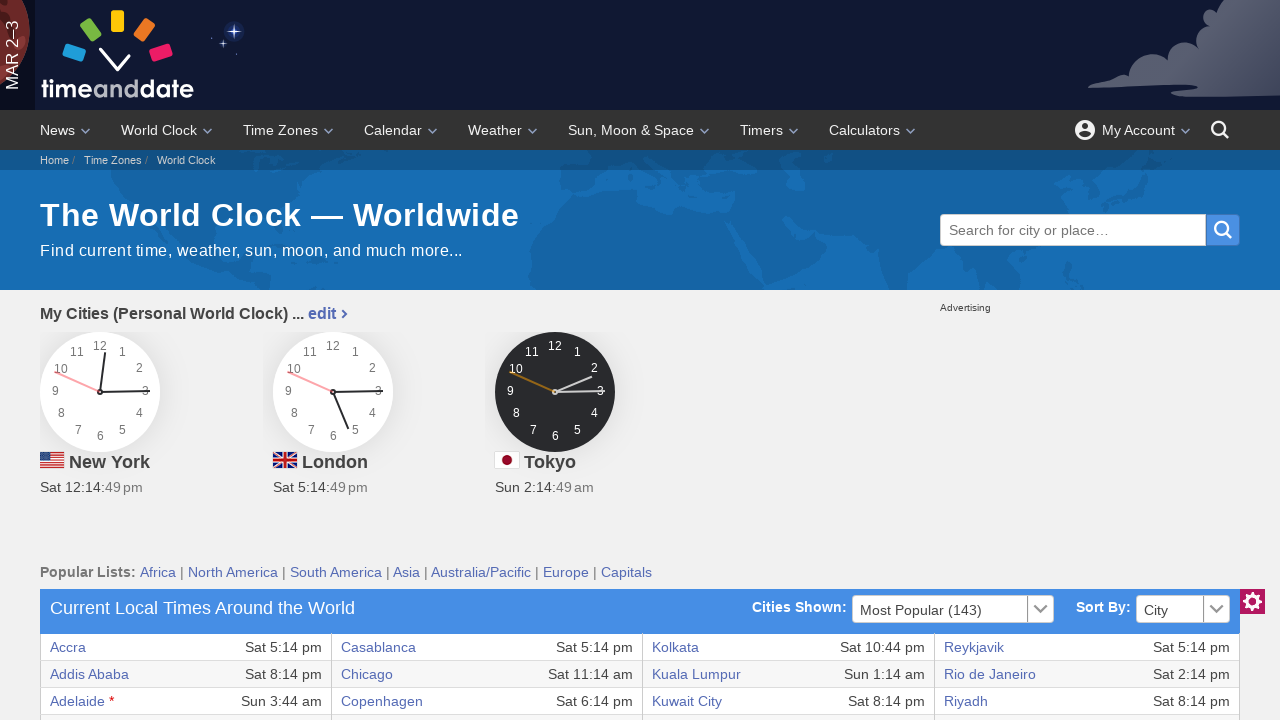

Verified city time data is displayed in table cells
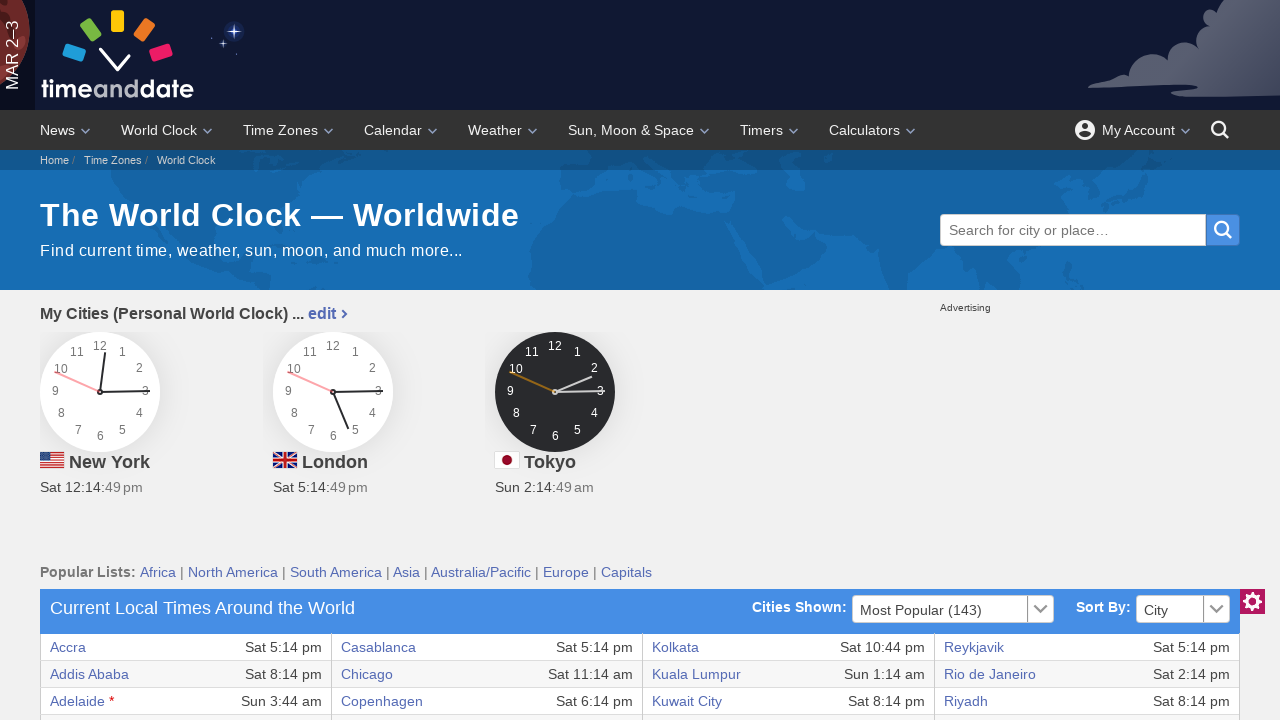

Clicked on London city link to view details at (676, 361) on table tbody tr td a:has-text('London')
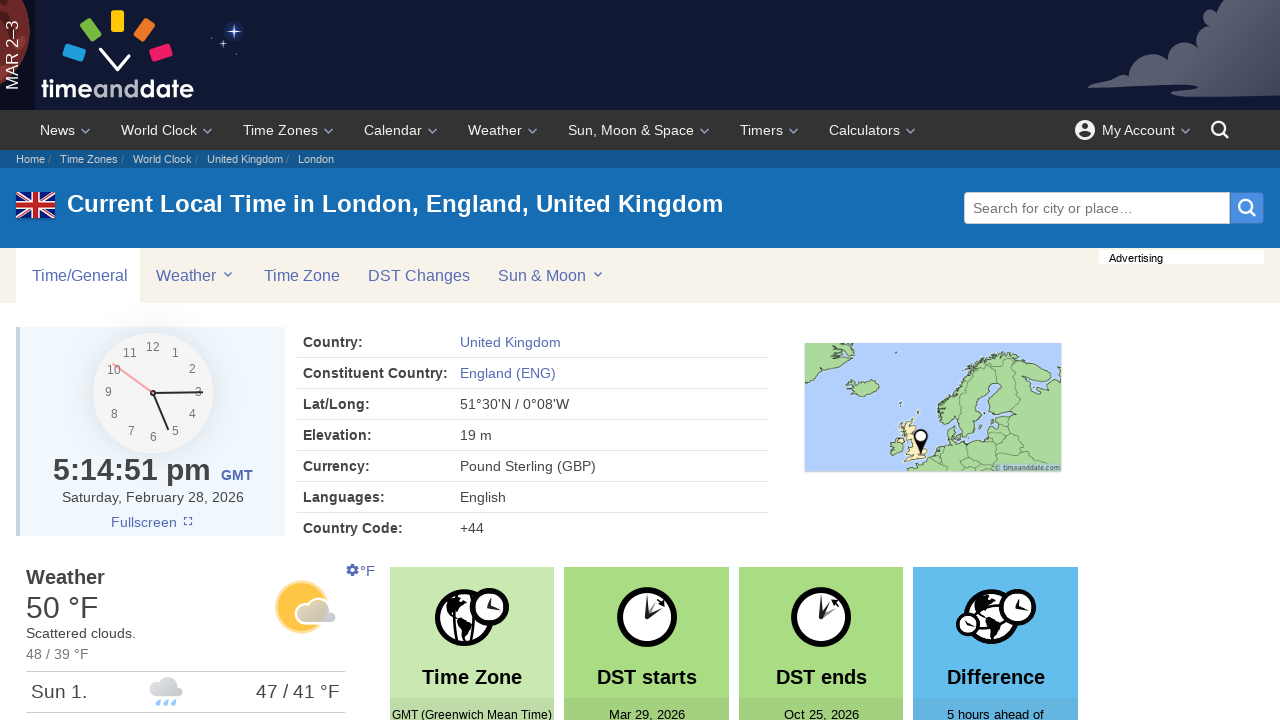

London city detail page loaded with heading
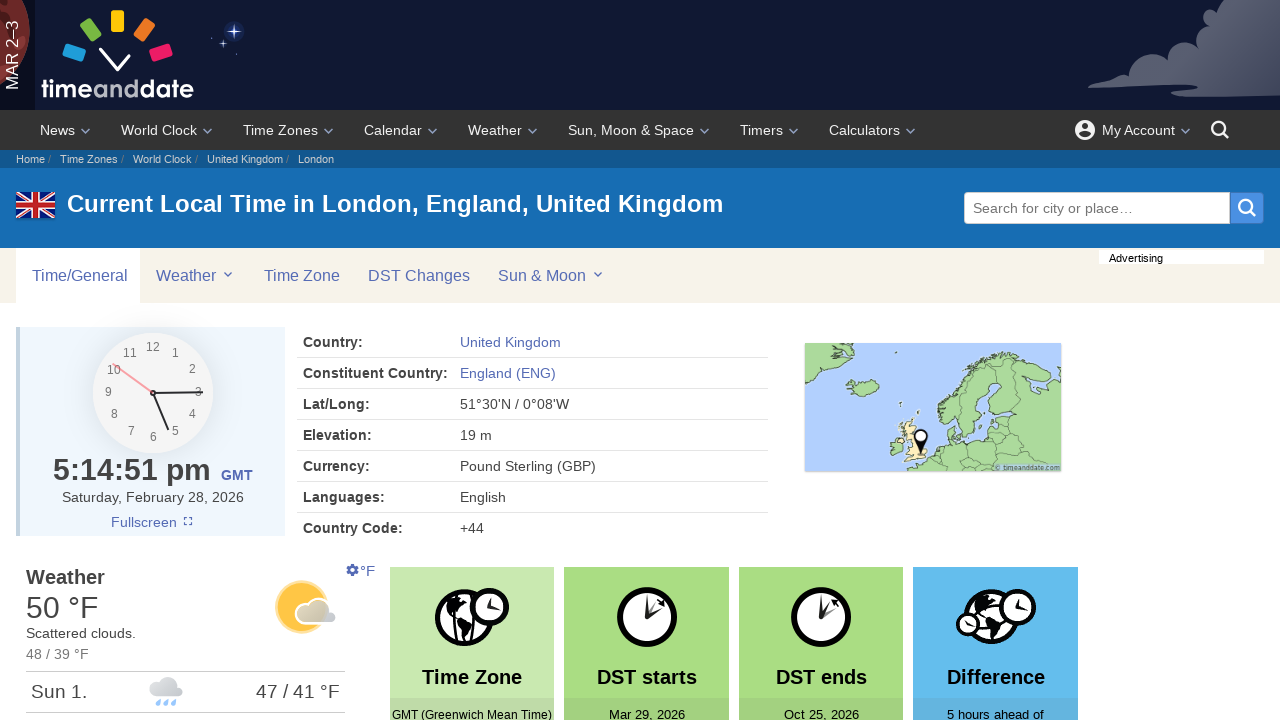

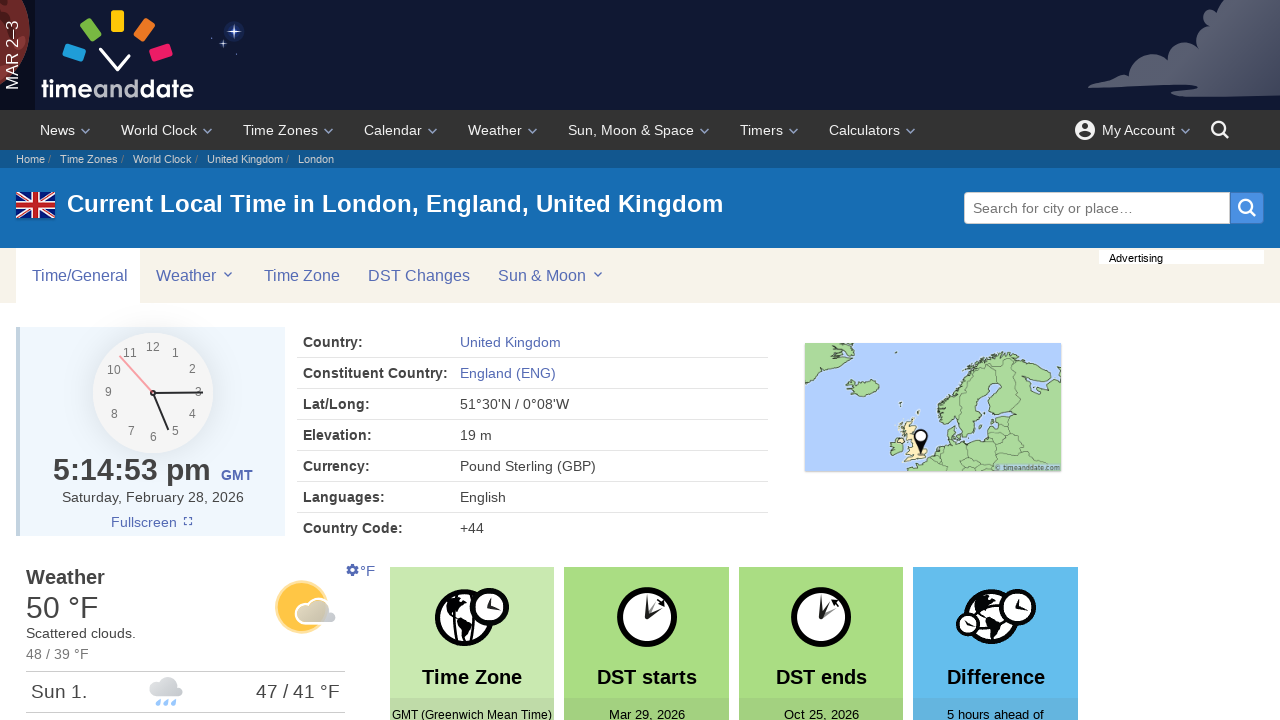